Tests basic browser navigation functionality by navigating to a phonebook app, then using back, forward, and refresh browser controls

Starting URL: https://contacts-app.tobbymarshall815.vercel.app/home

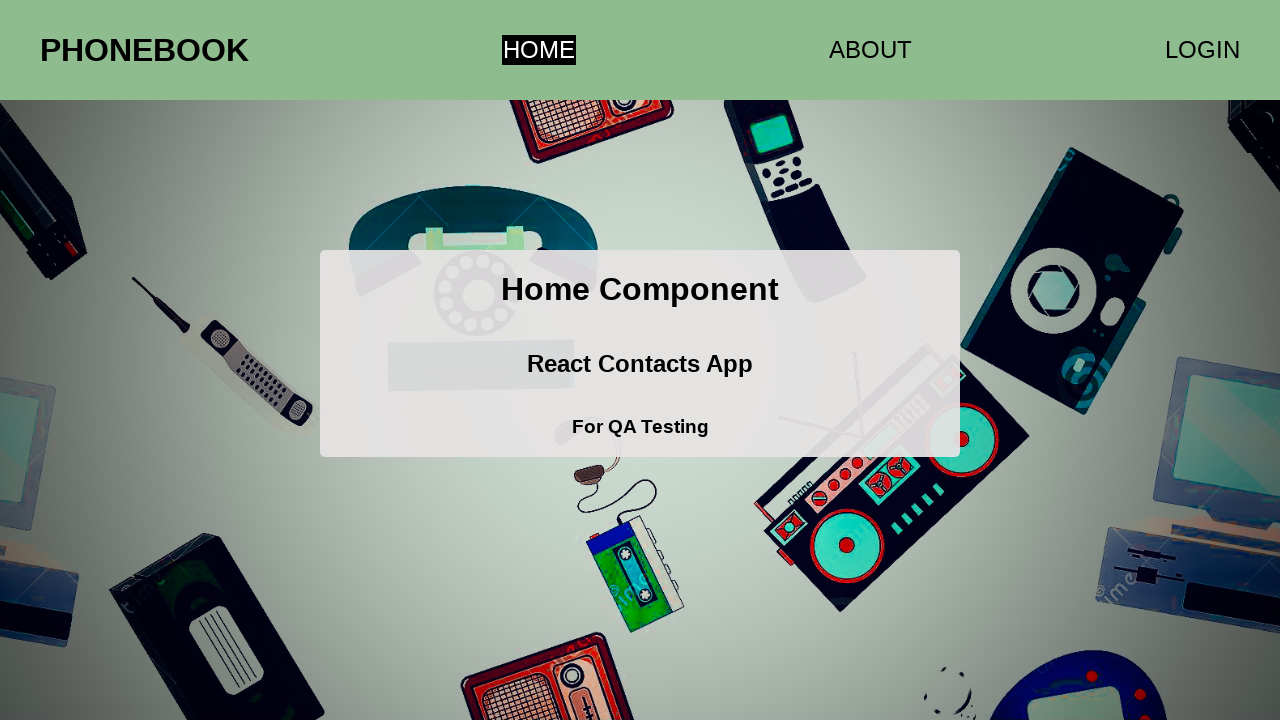

Navigated back in browser history
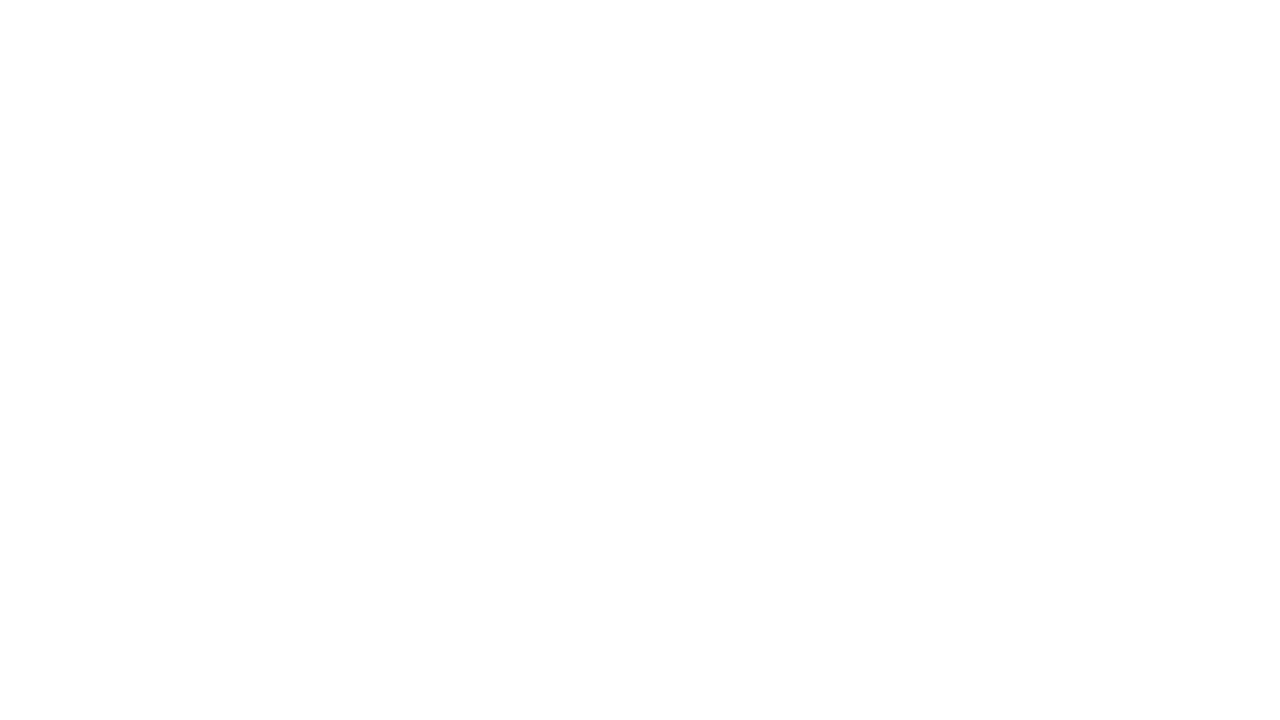

Navigated forward in browser history
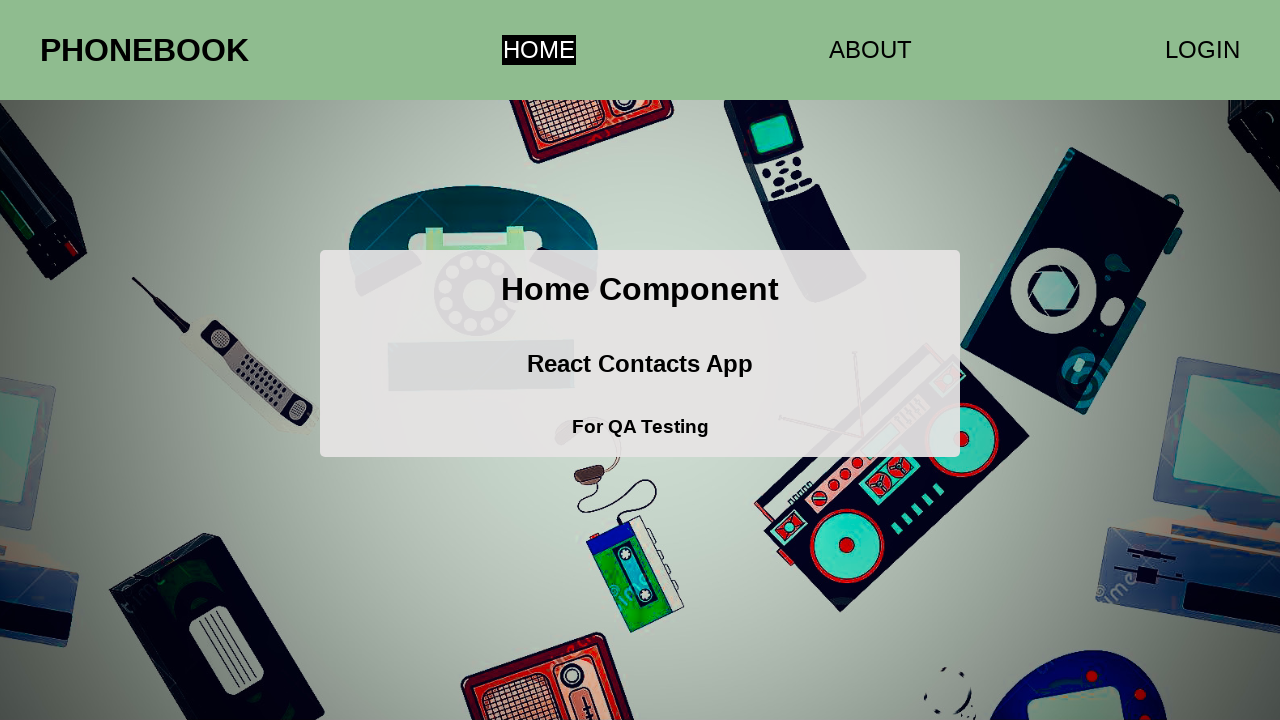

Refreshed the current page
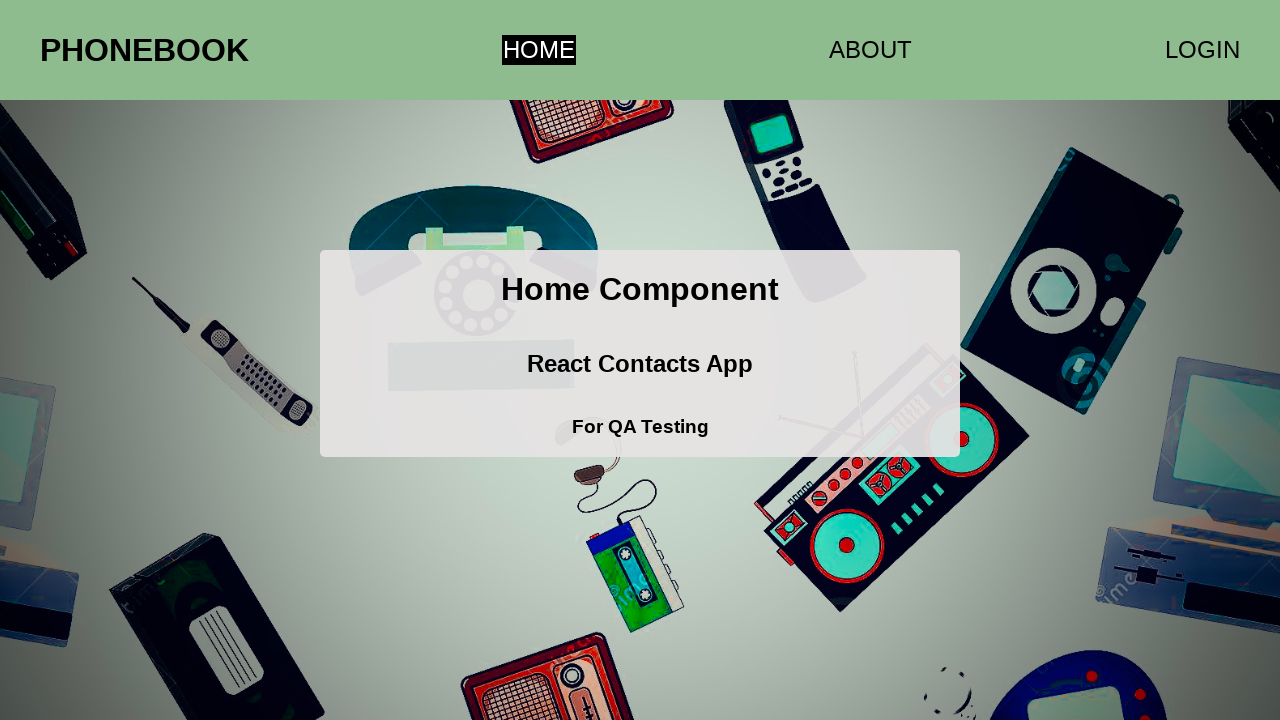

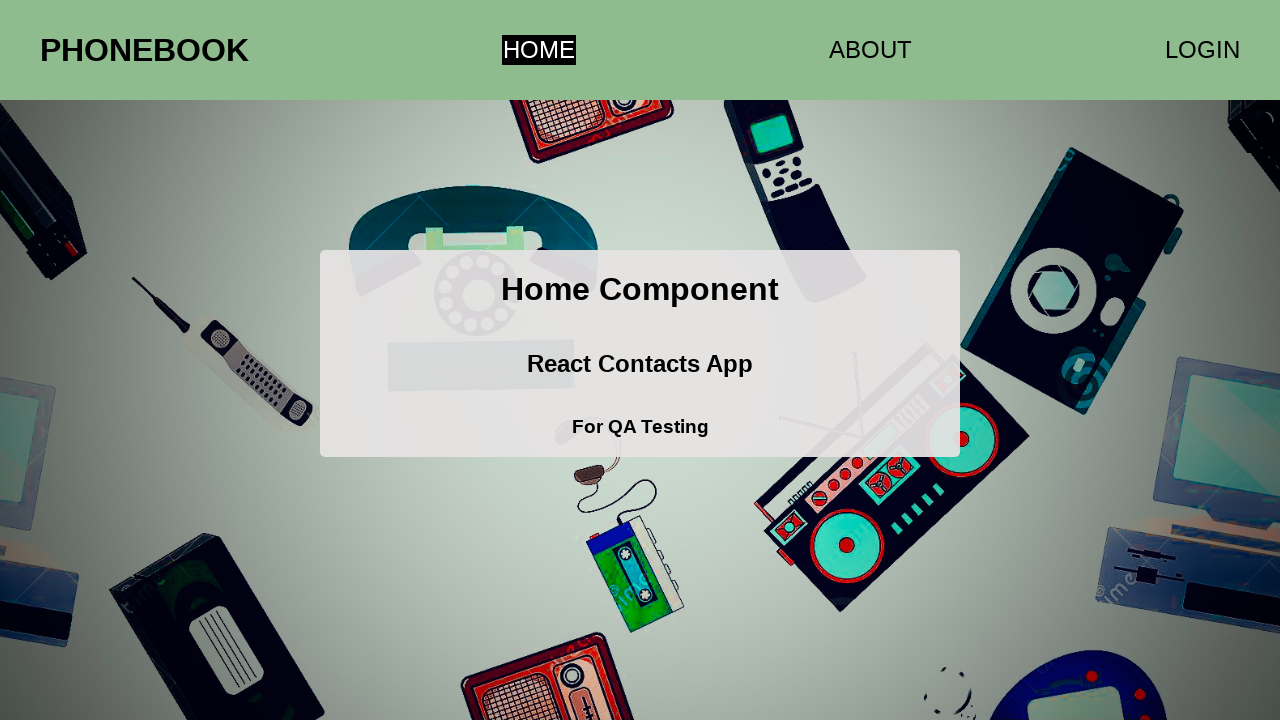